Tests that edits are saved when the edit field loses focus (blur event)

Starting URL: https://demo.playwright.dev/todomvc

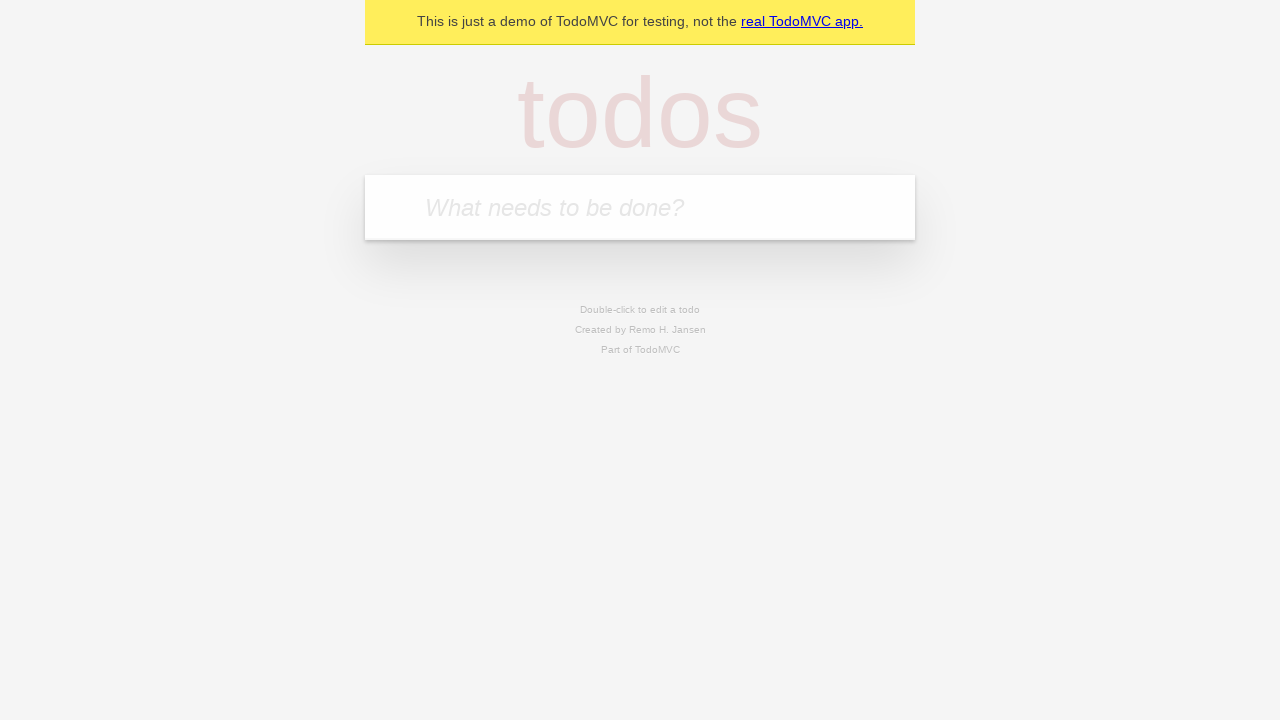

Filled todo input with 'buy some cheese' on internal:attr=[placeholder="What needs to be done?"i]
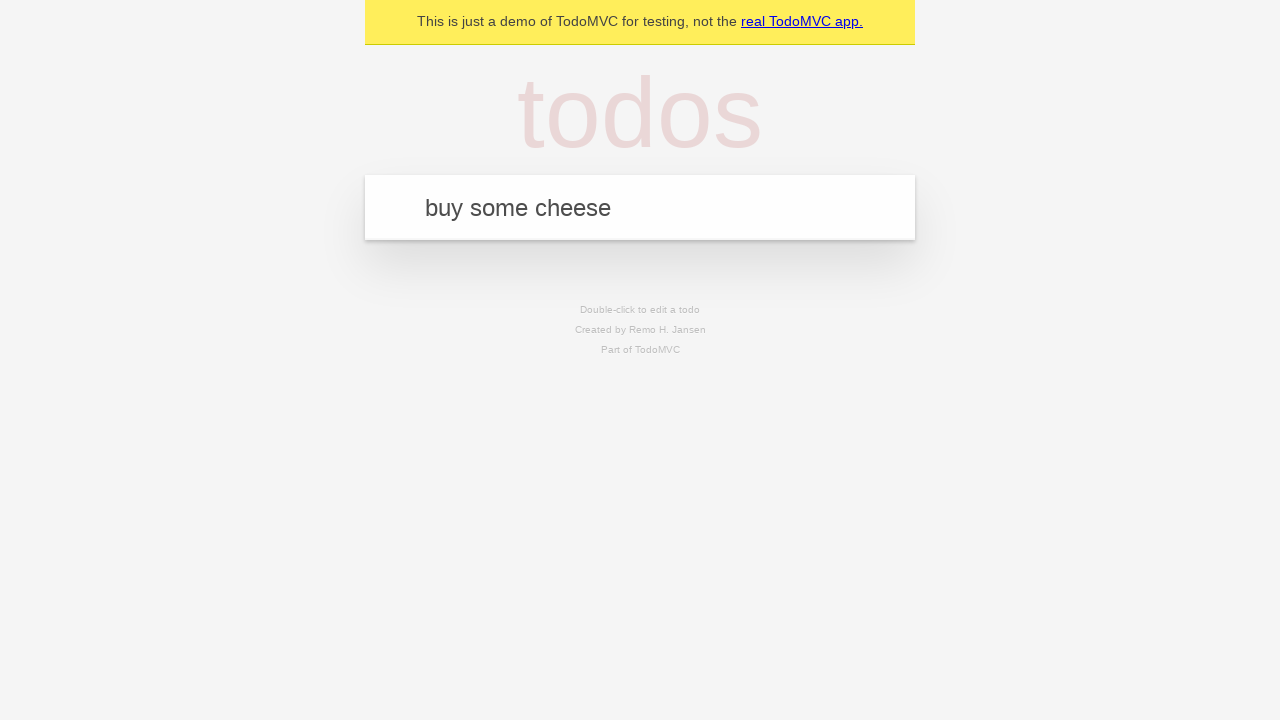

Pressed Enter to create first todo on internal:attr=[placeholder="What needs to be done?"i]
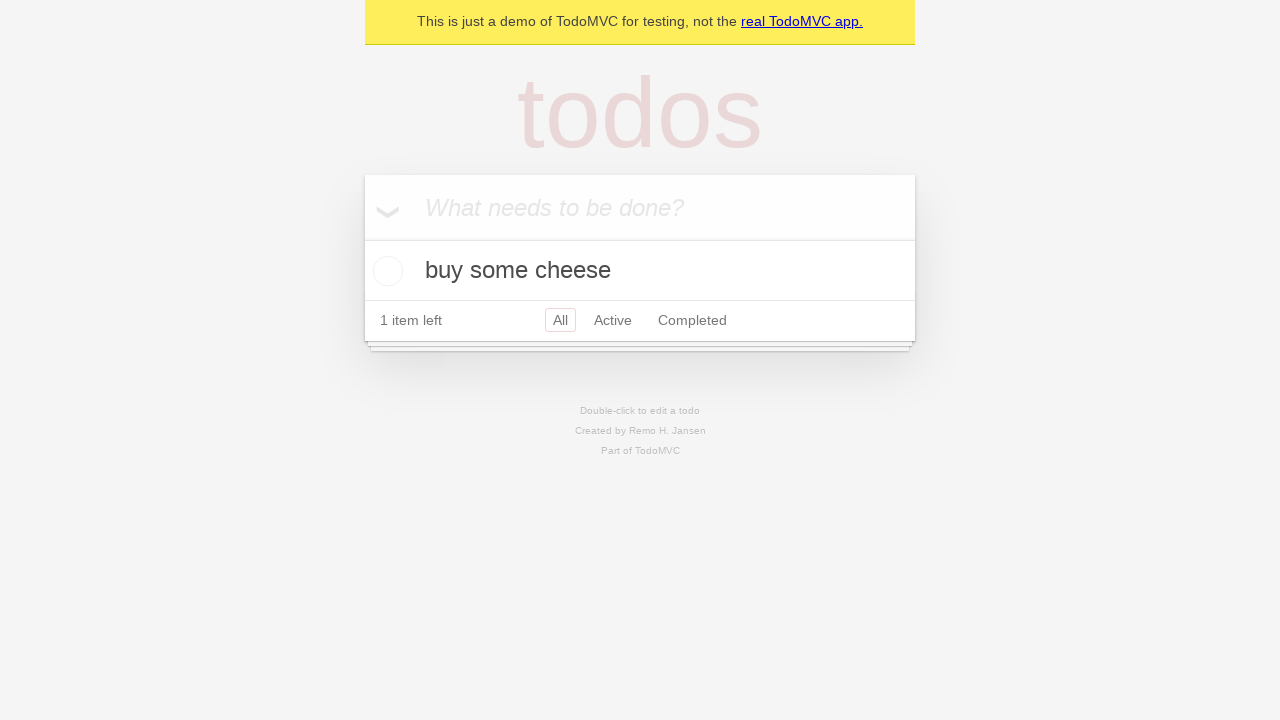

Filled todo input with 'feed the cat' on internal:attr=[placeholder="What needs to be done?"i]
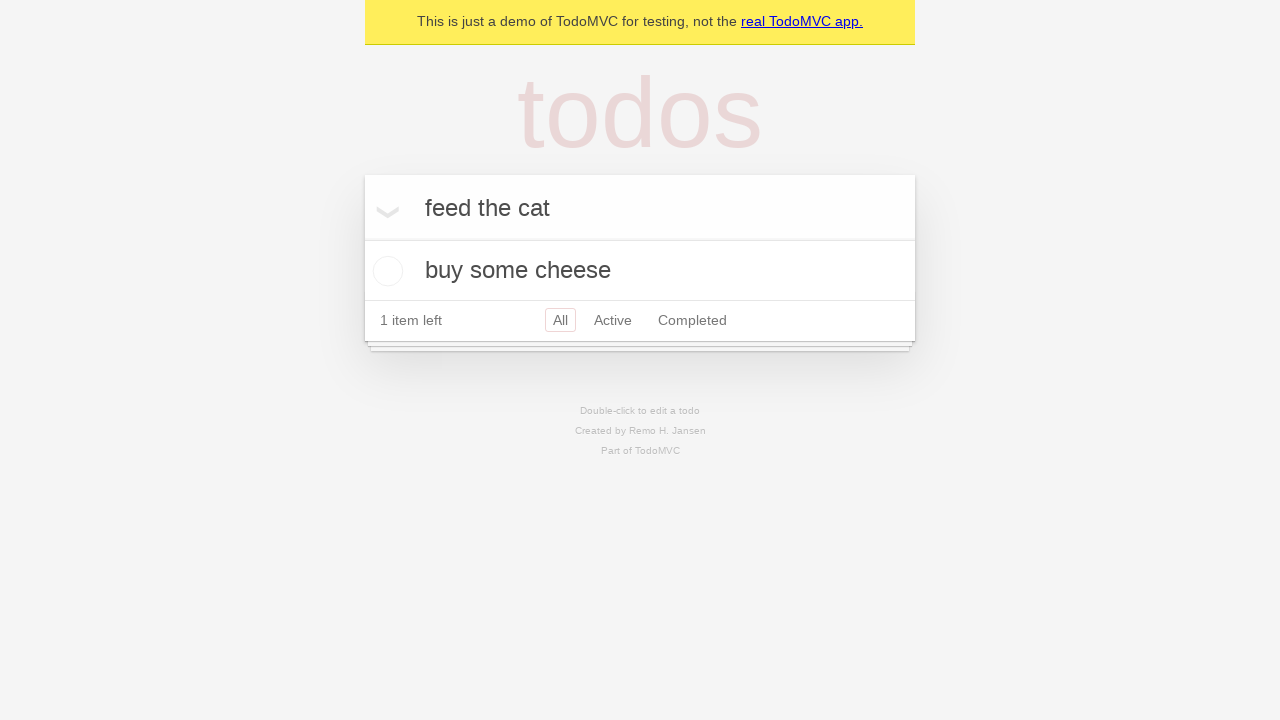

Pressed Enter to create second todo on internal:attr=[placeholder="What needs to be done?"i]
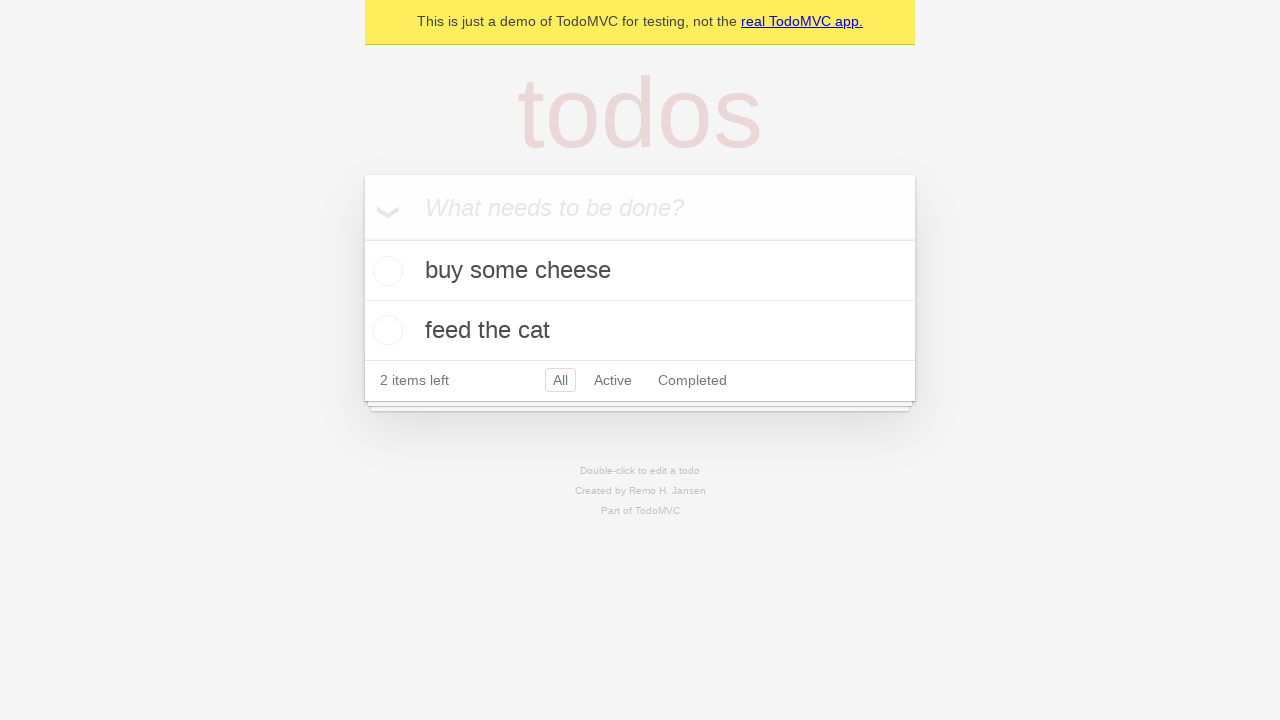

Filled todo input with 'book a doctors appointment' on internal:attr=[placeholder="What needs to be done?"i]
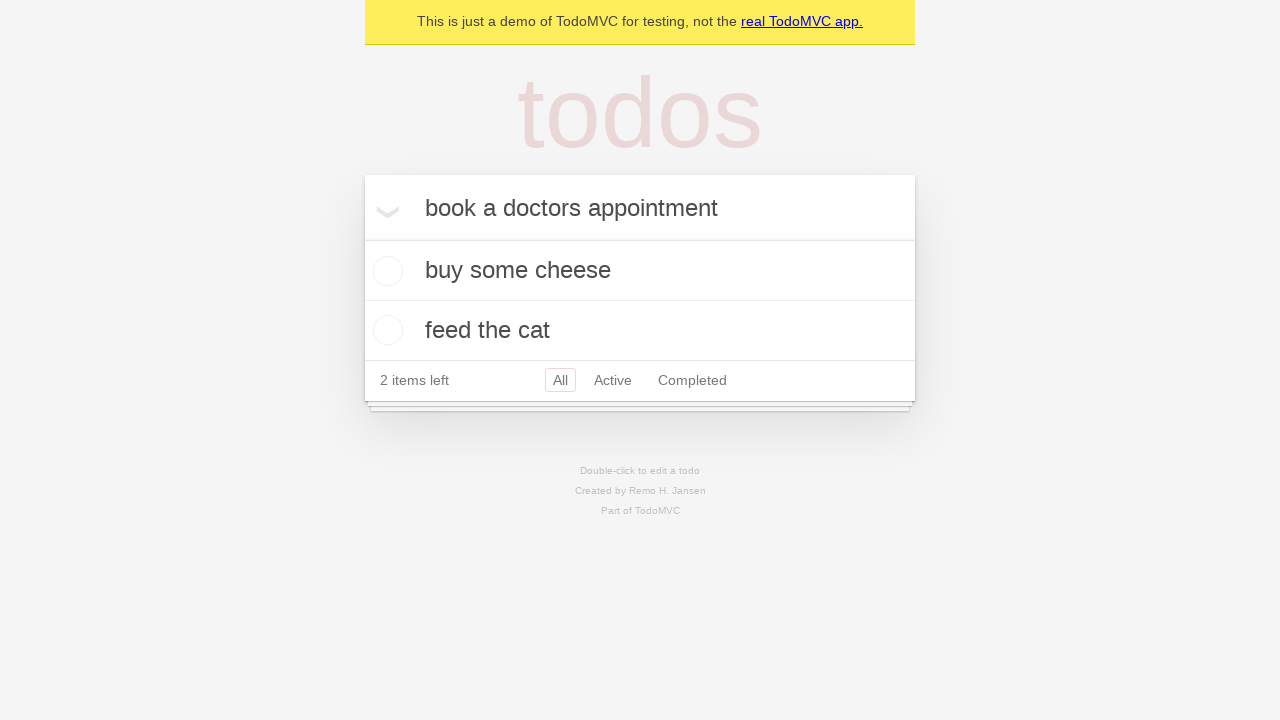

Pressed Enter to create third todo on internal:attr=[placeholder="What needs to be done?"i]
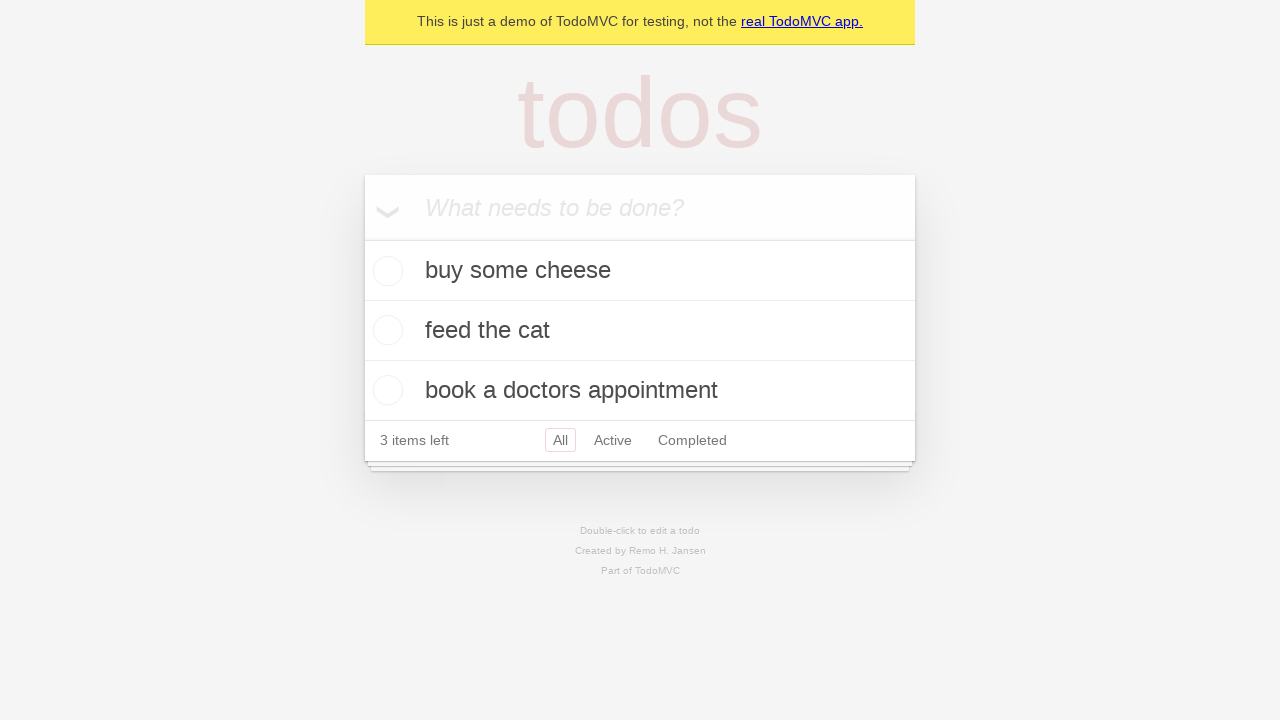

Verified all 3 todos were created in localStorage
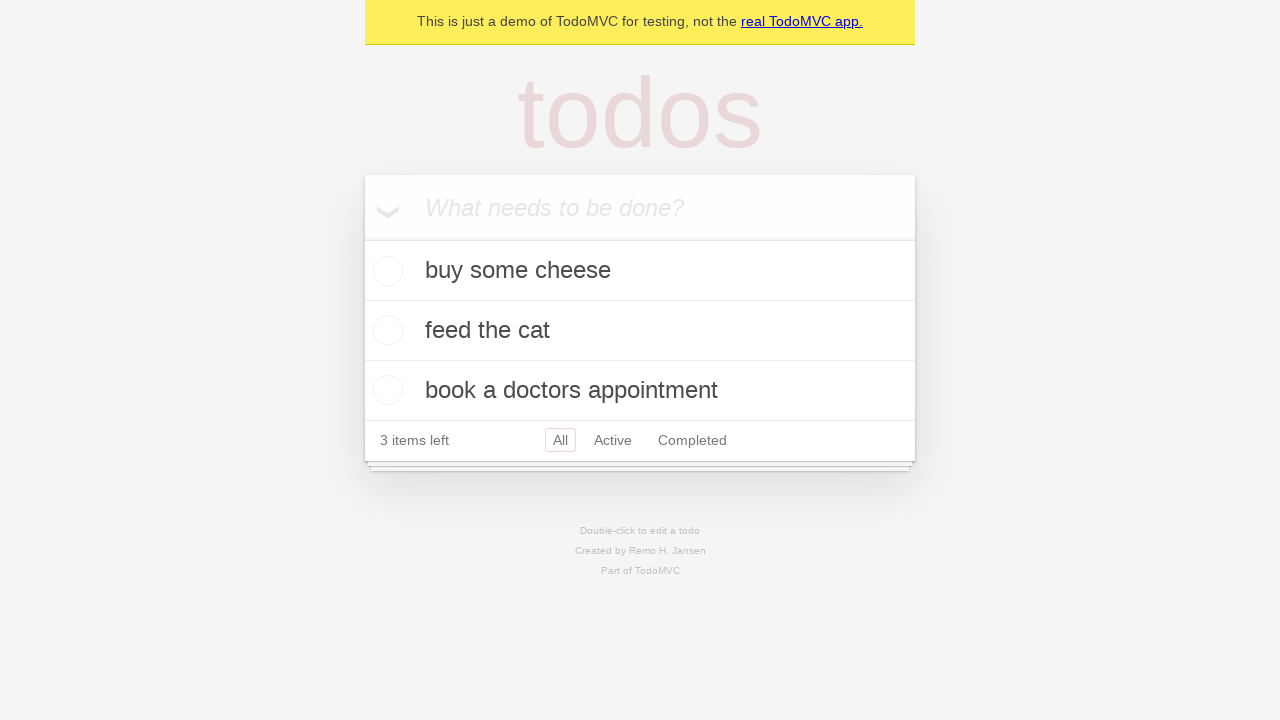

Double-clicked second todo to enter edit mode at (640, 331) on internal:testid=[data-testid="todo-item"s] >> nth=1
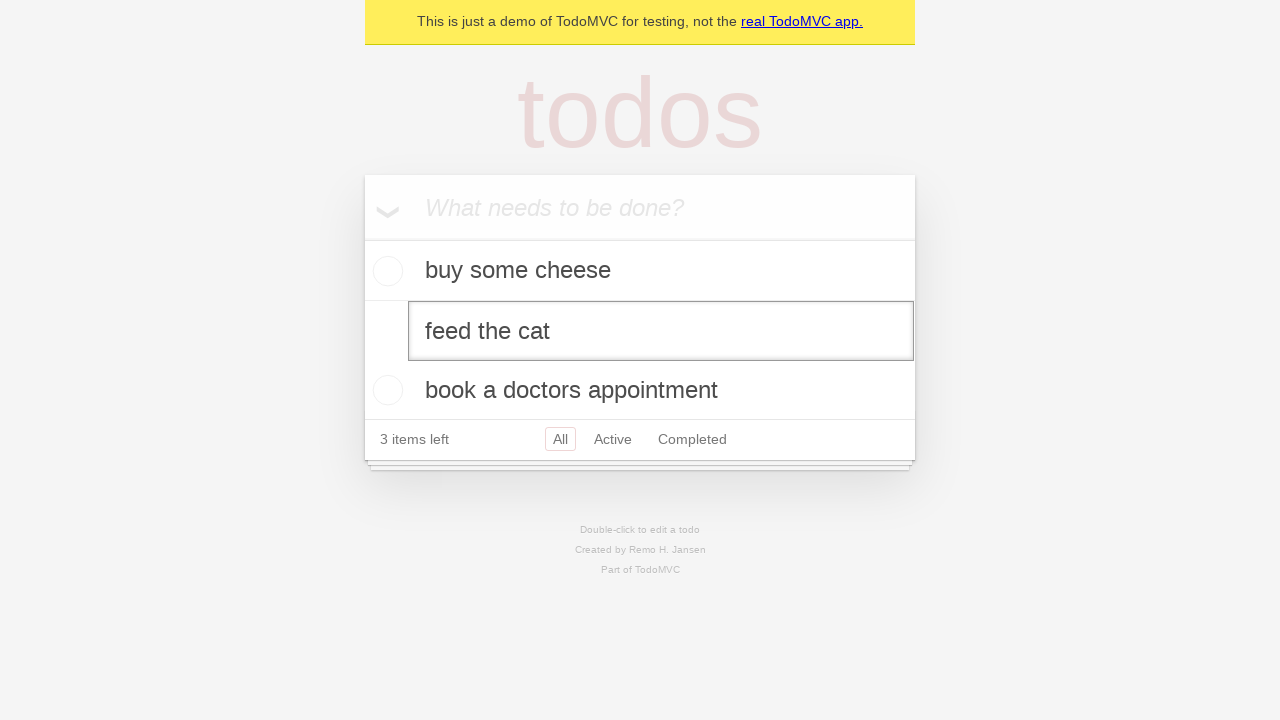

Changed second todo text to 'buy some sausages' on internal:testid=[data-testid="todo-item"s] >> nth=1 >> internal:role=textbox[nam
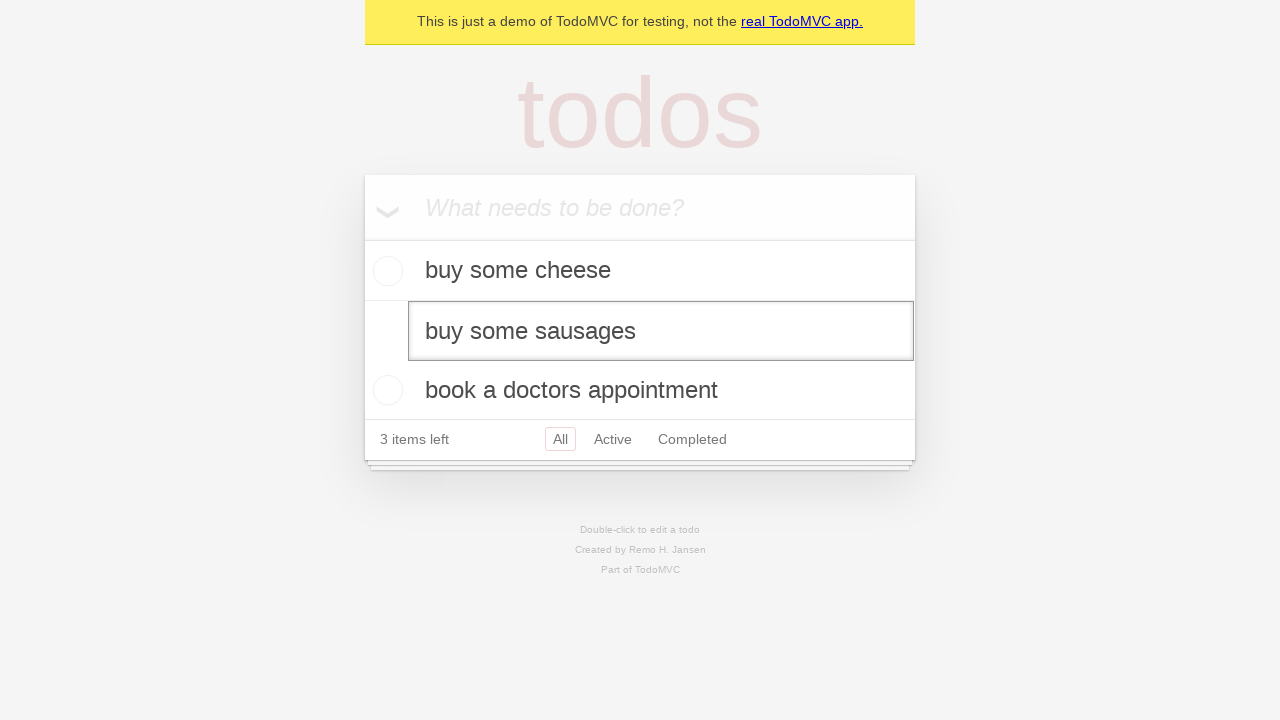

Dispatched blur event to trigger save on edit field
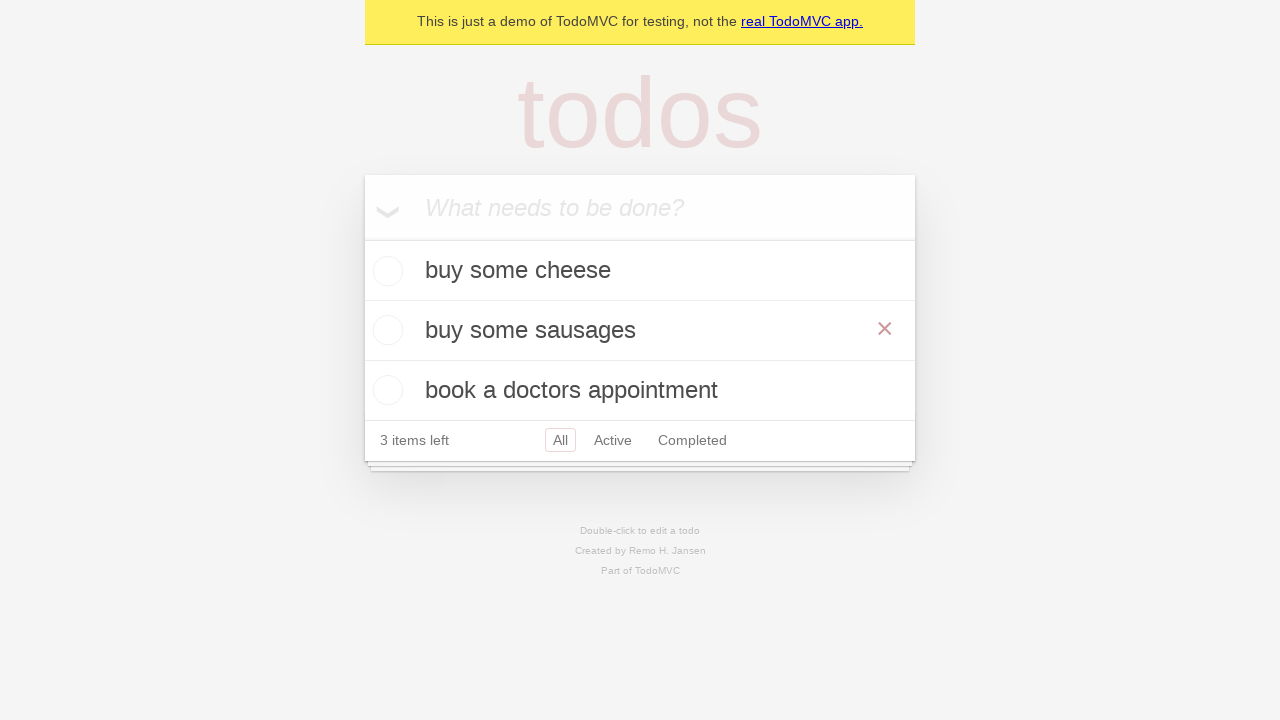

Verified edited todo was saved to localStorage
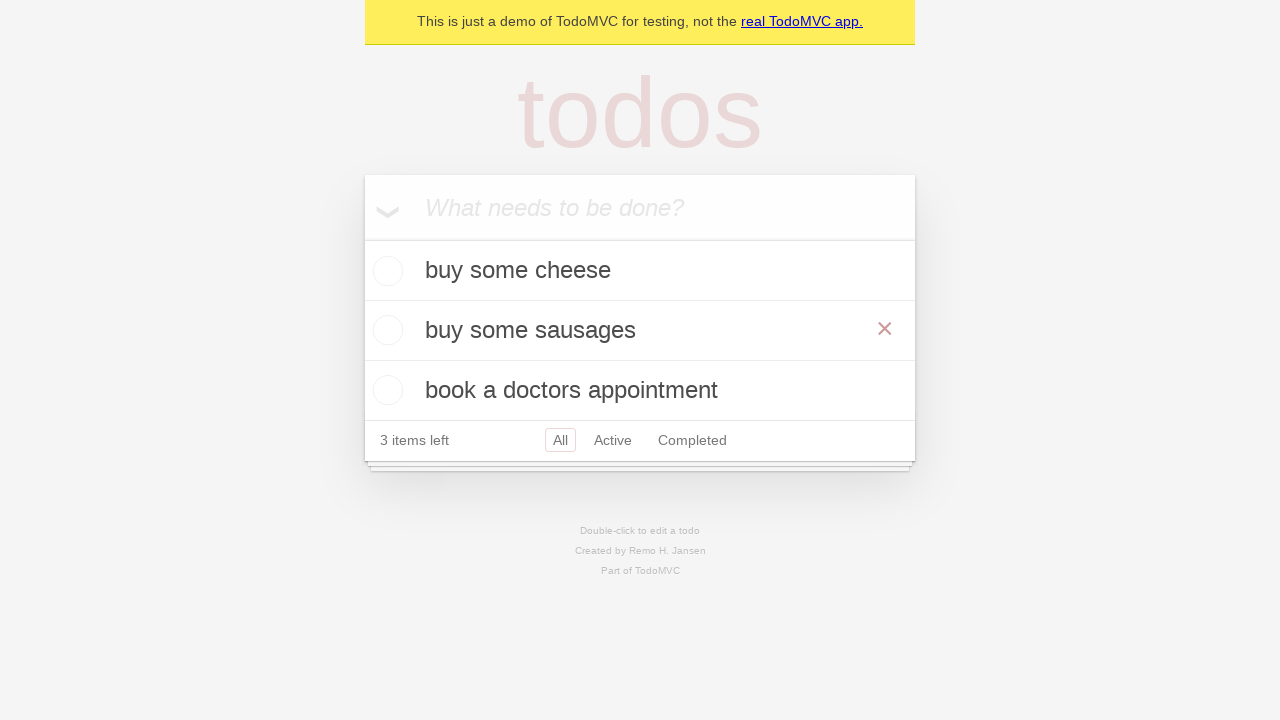

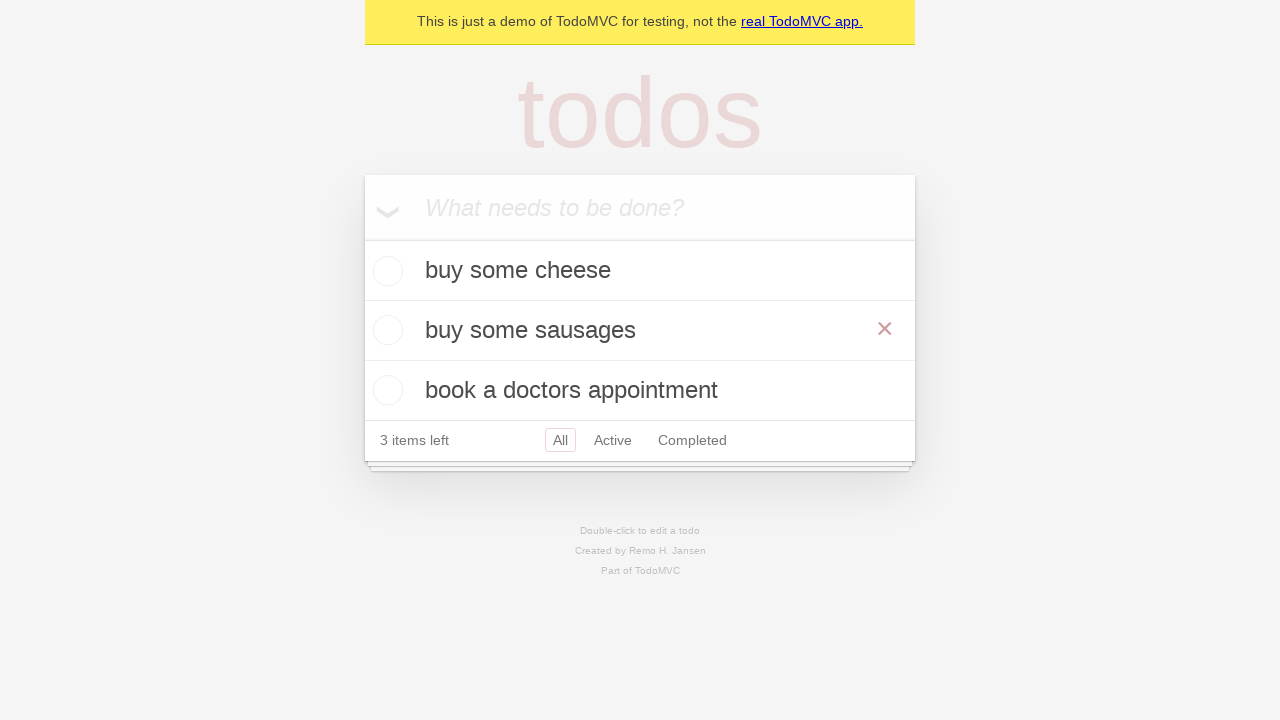